Tests infinite scroll functionality by scrolling down multiple times and verifying that additional content is dynamically loaded.

Starting URL: https://the-internet.herokuapp.com

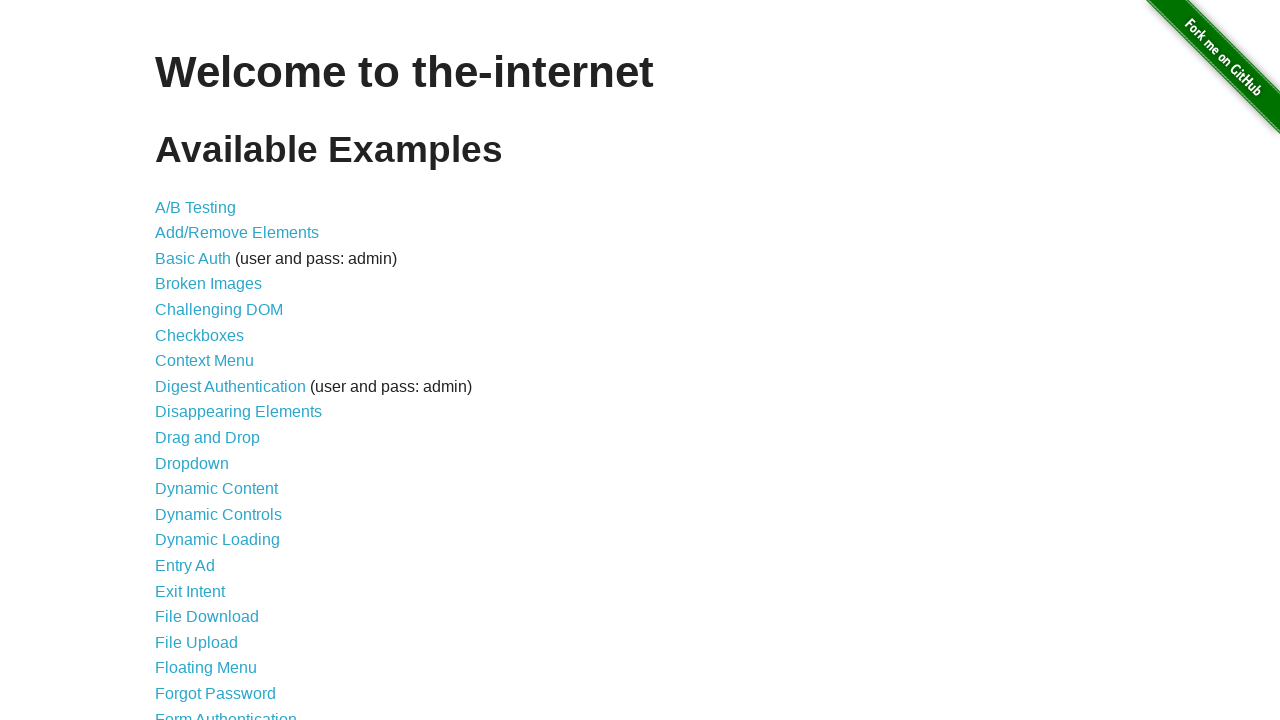

Clicked on Infinite Scroll link at (201, 360) on internal:role=link[name="Infinite Scroll"i]
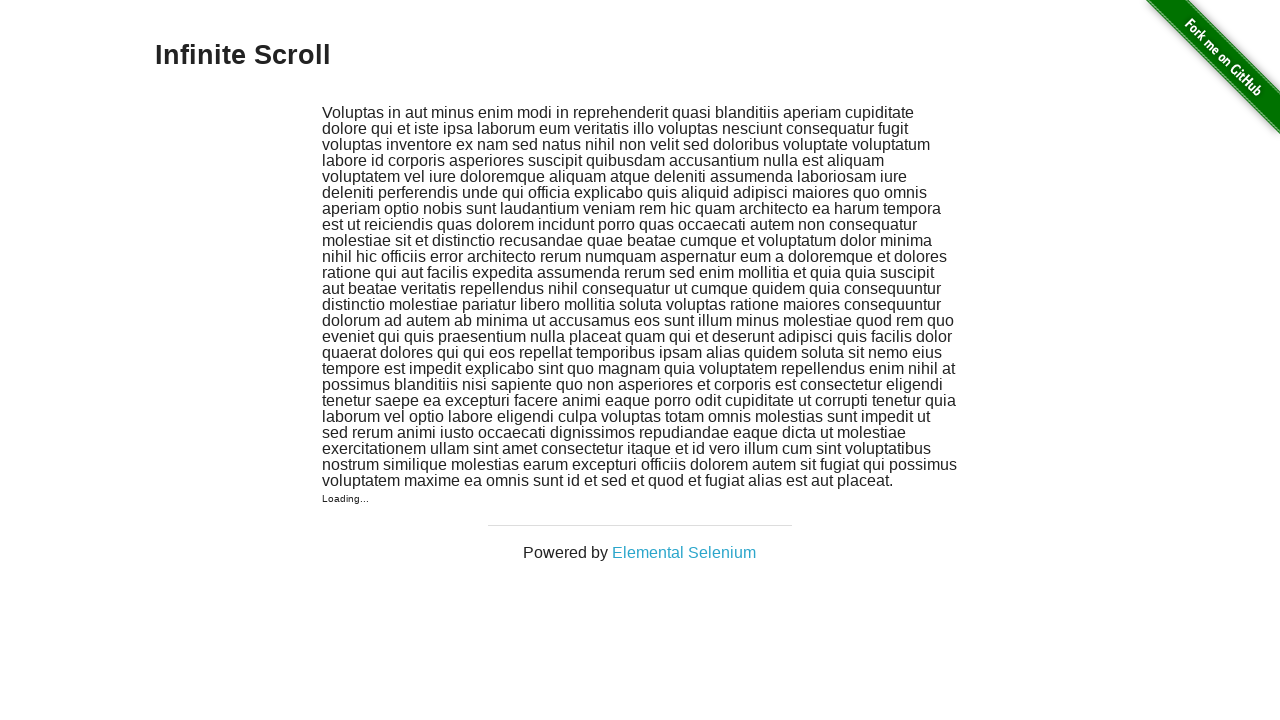

Waited for page to load after clicking Infinite Scroll link
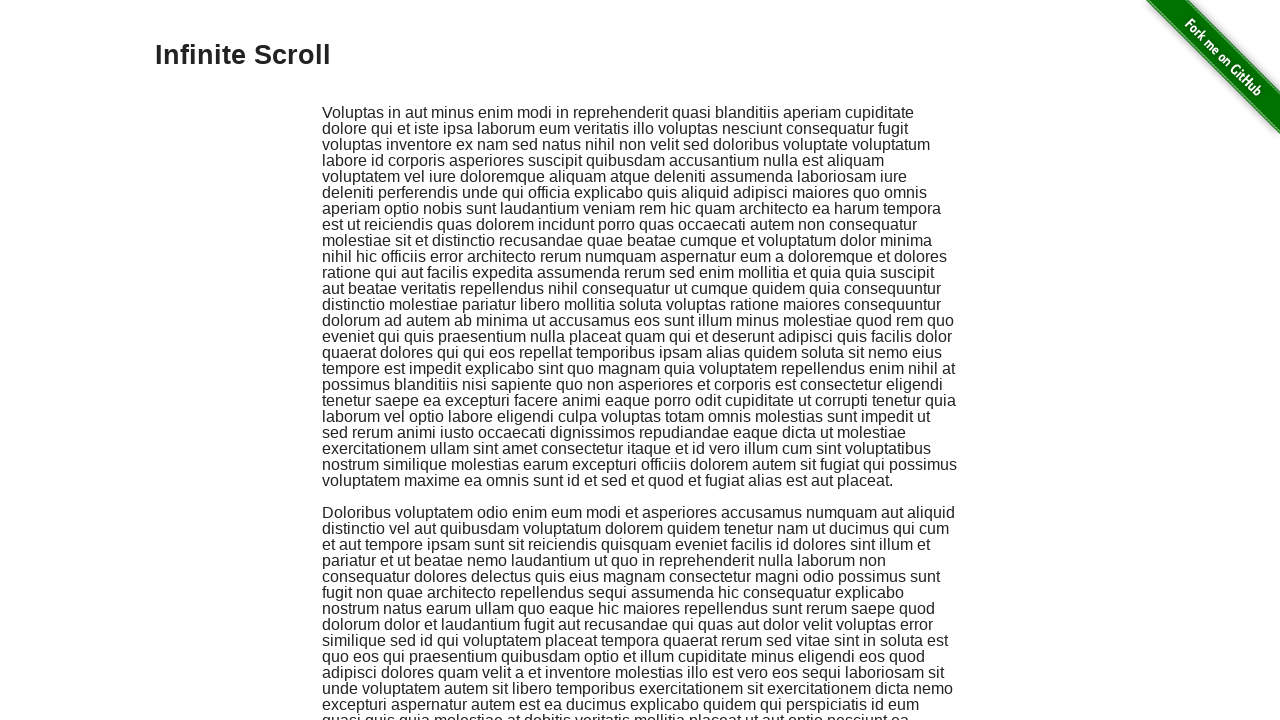

Scrolled down the page to trigger infinite scroll
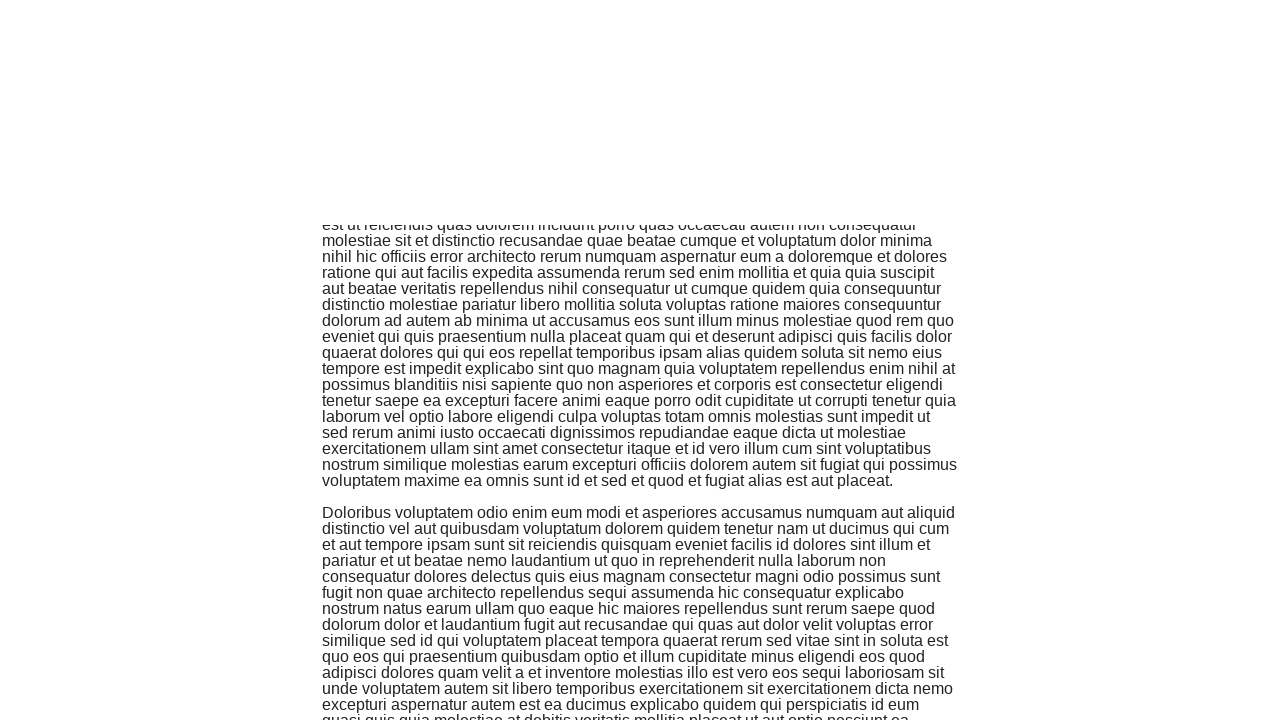

Waited for new content to load after scrolling
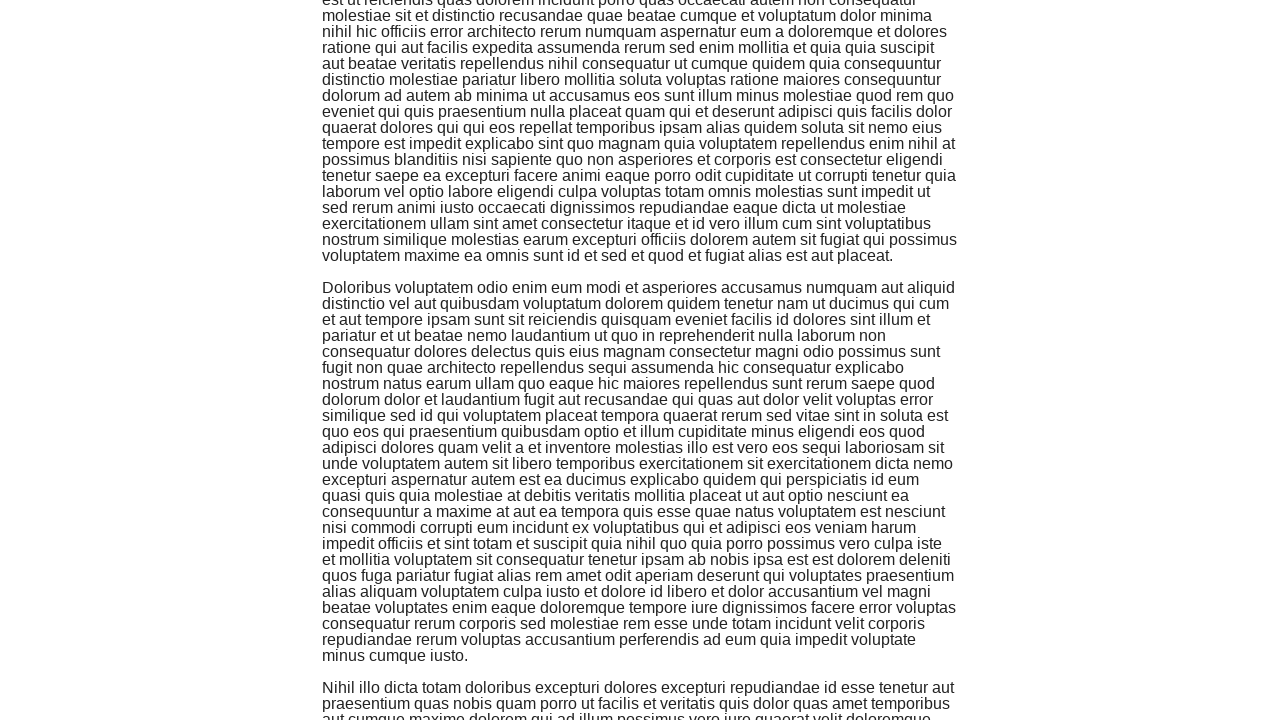

Scrolled down the page to trigger infinite scroll
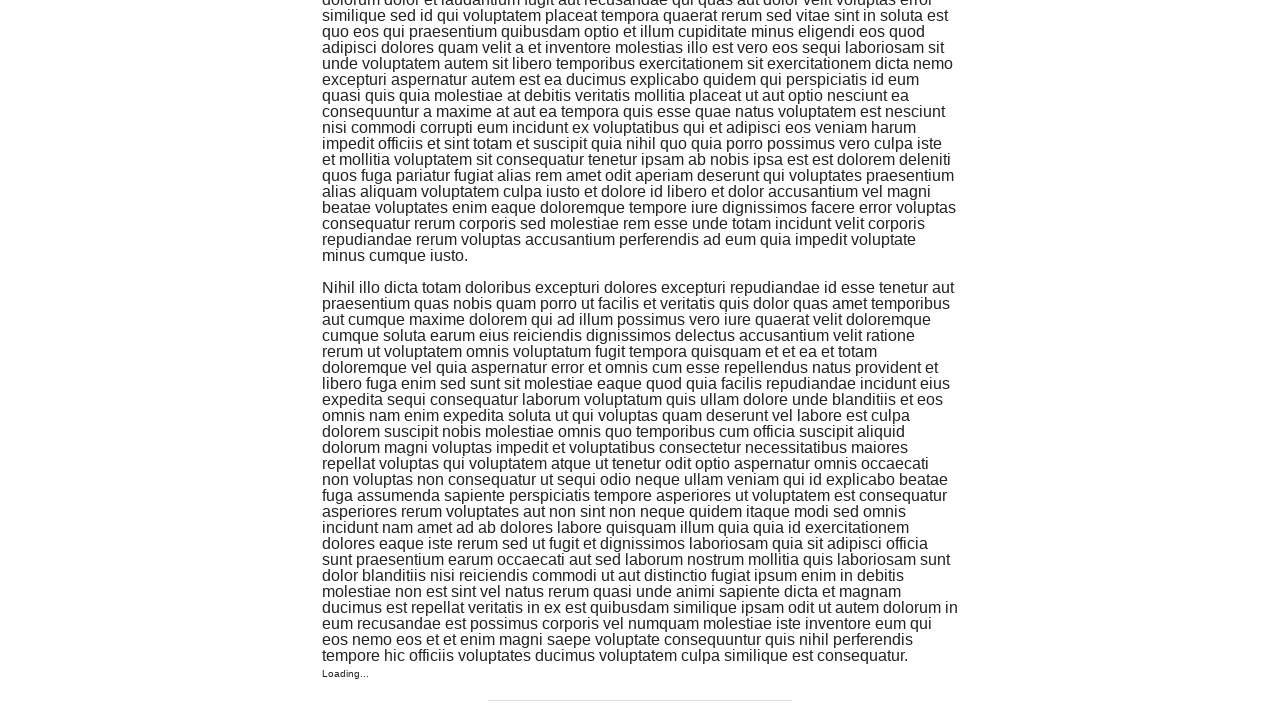

Waited for new content to load after scrolling
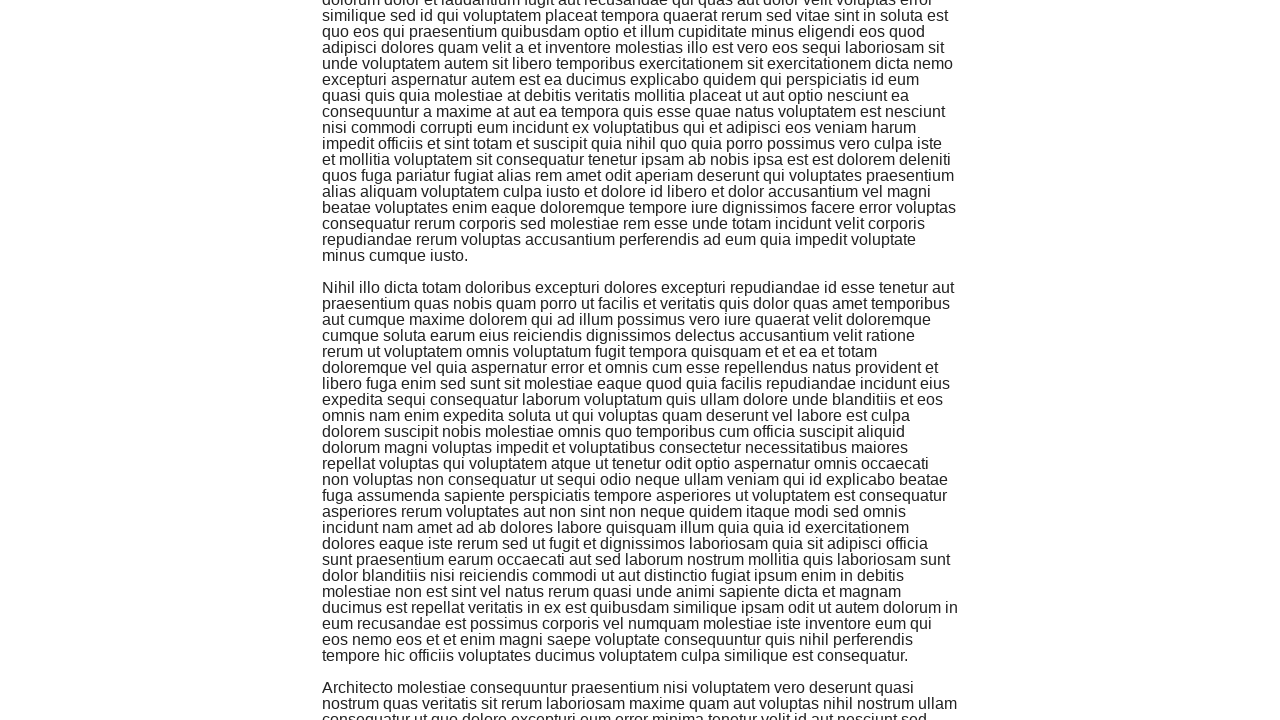

Scrolled down the page to trigger infinite scroll
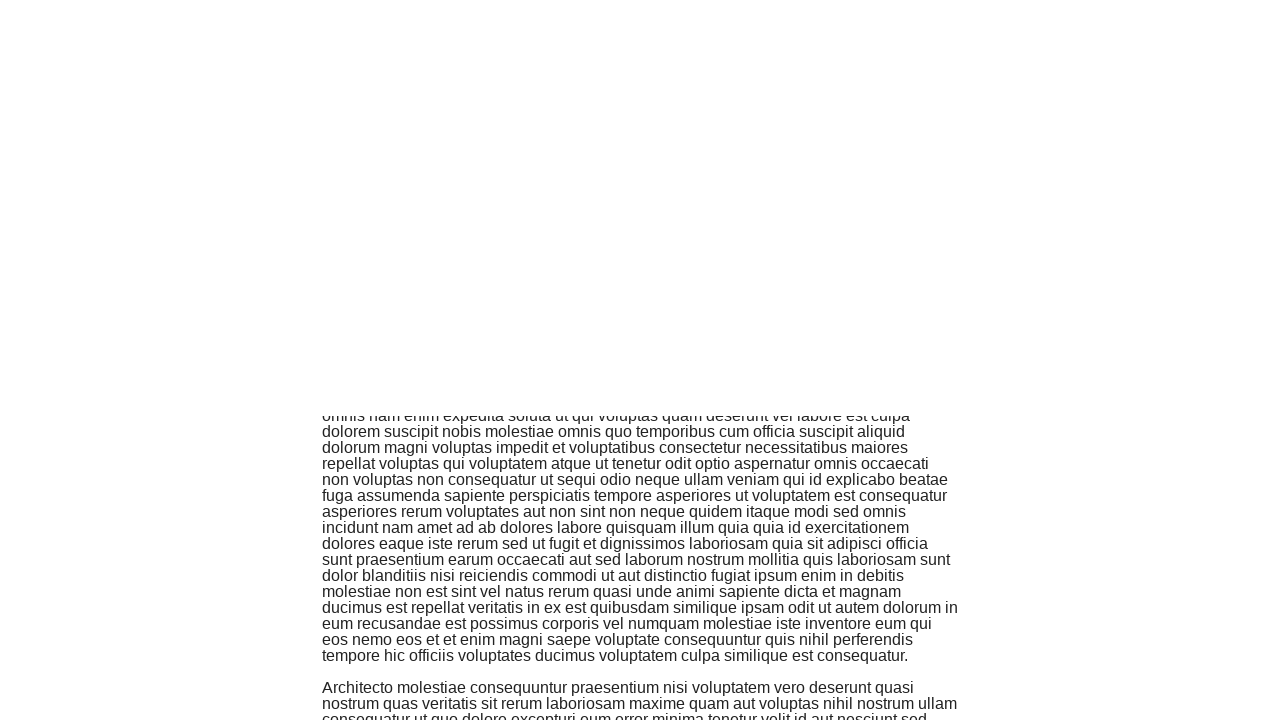

Waited for new content to load after scrolling
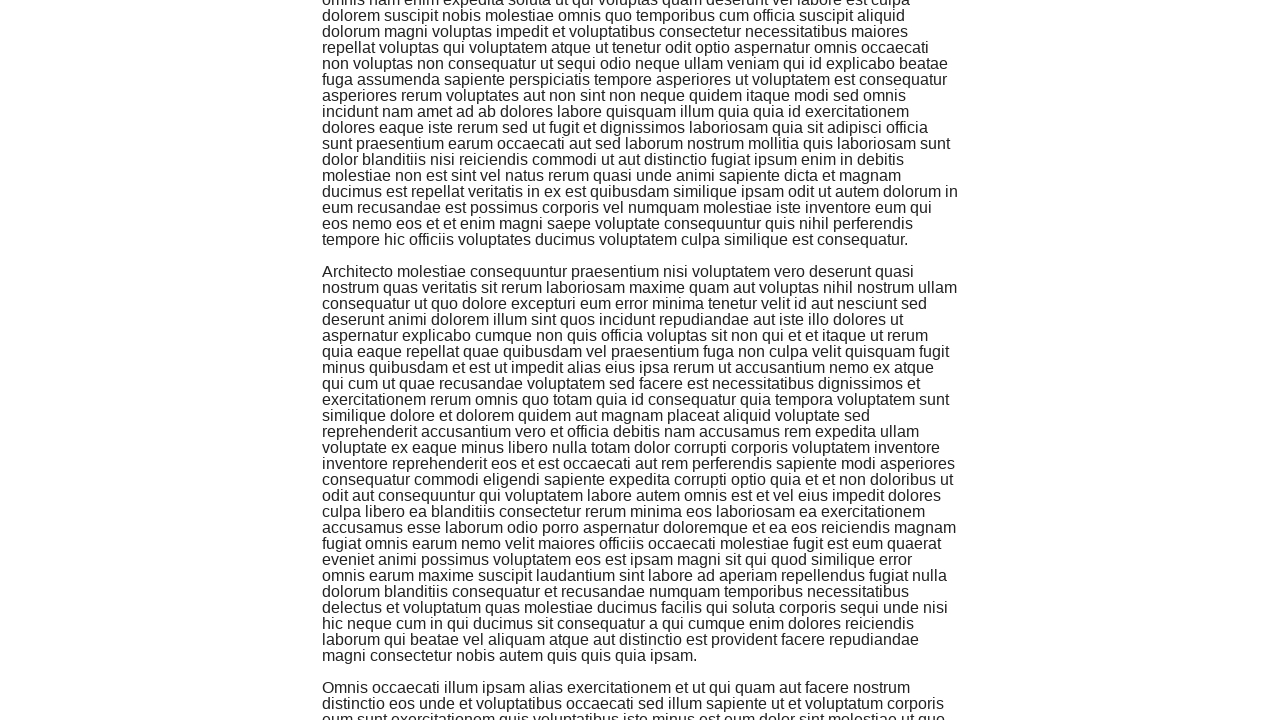

Verified that additional content was dynamically loaded (.jscroll-added selector found)
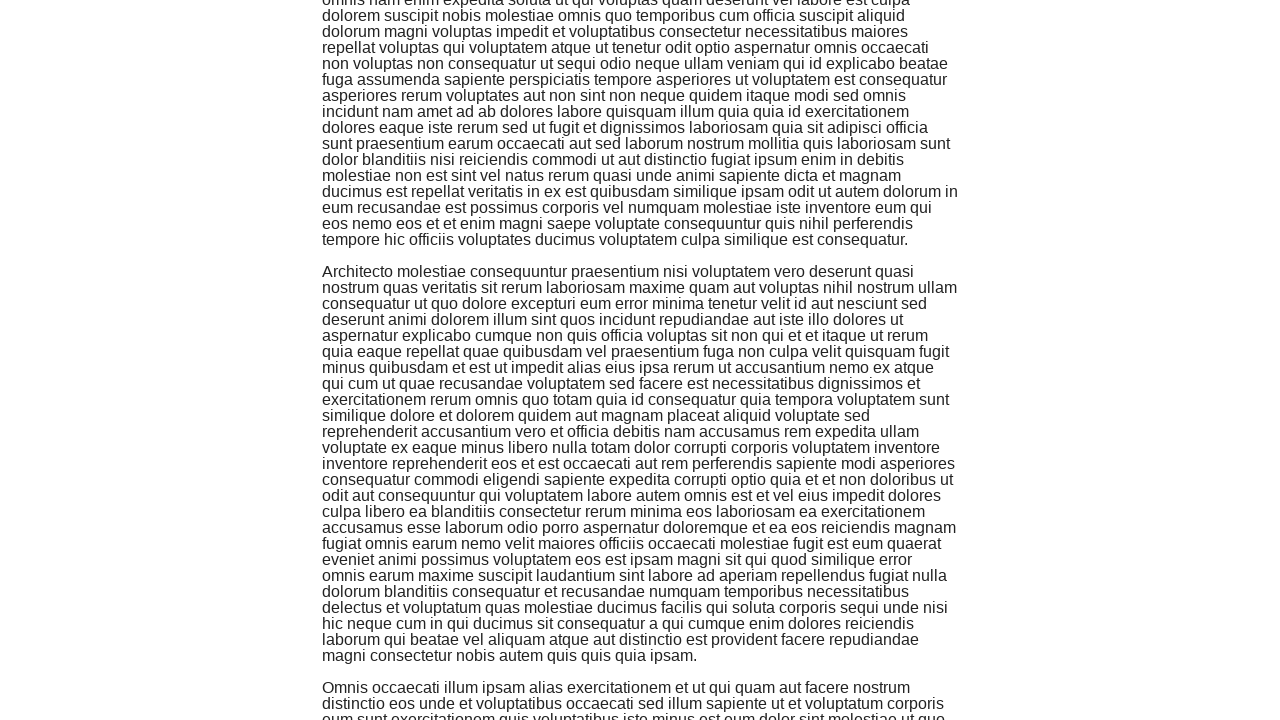

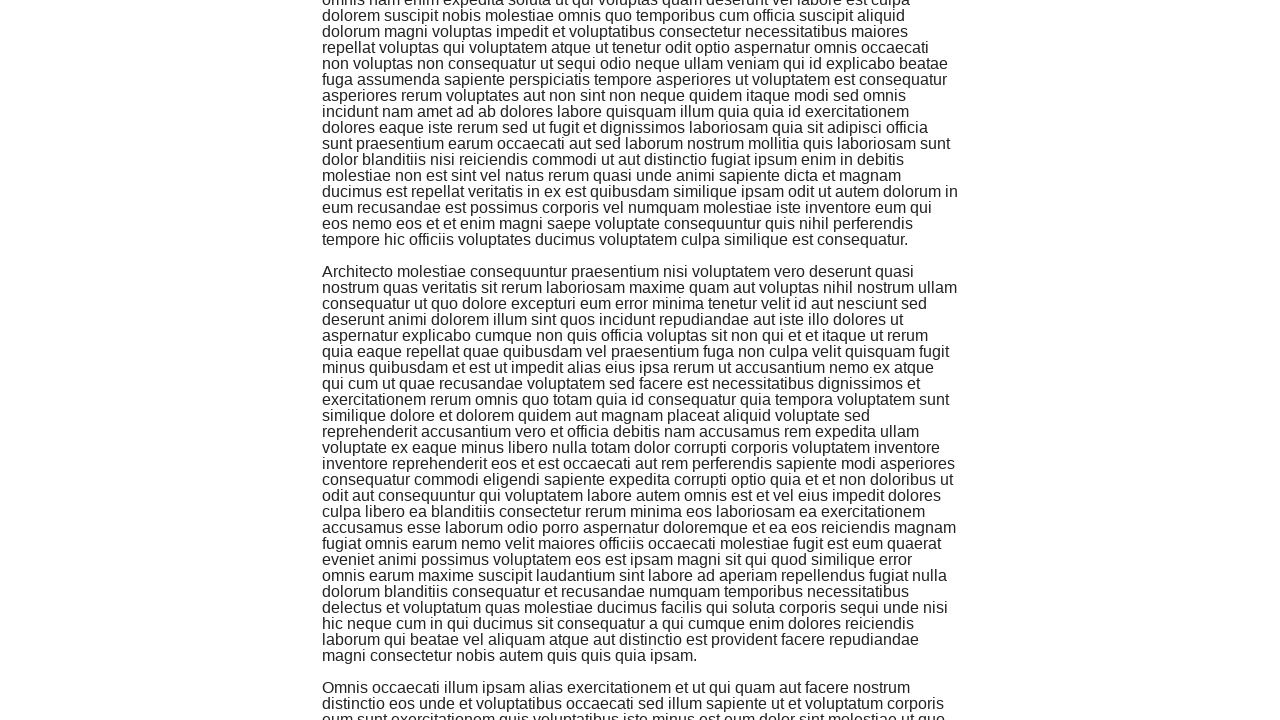